Tests mouse hover functionality by hovering over an element to reveal a dropdown menu and clicking on the "Top" option

Starting URL: https://rahulshettyacademy.com/AutomationPractice/

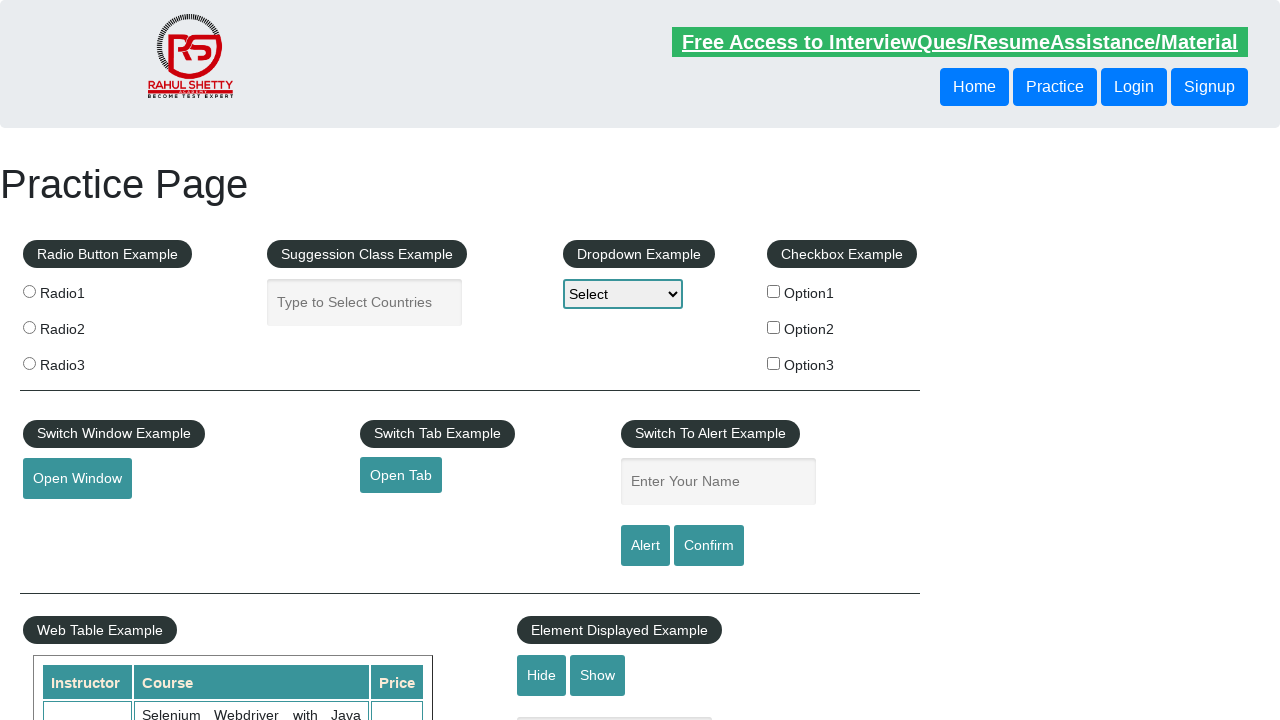

Scrolled down 1000px to make mouse hover element visible
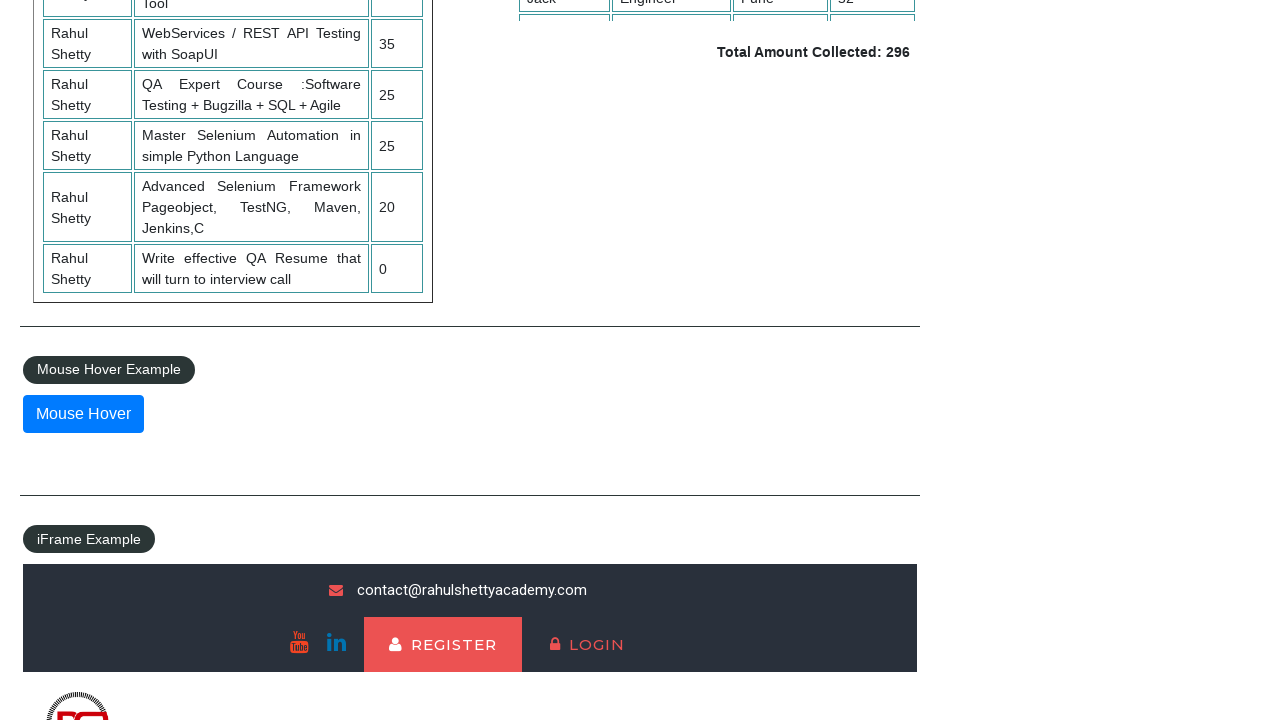

Hovered over #mousehover element to reveal dropdown menu at (83, 414) on #mousehover
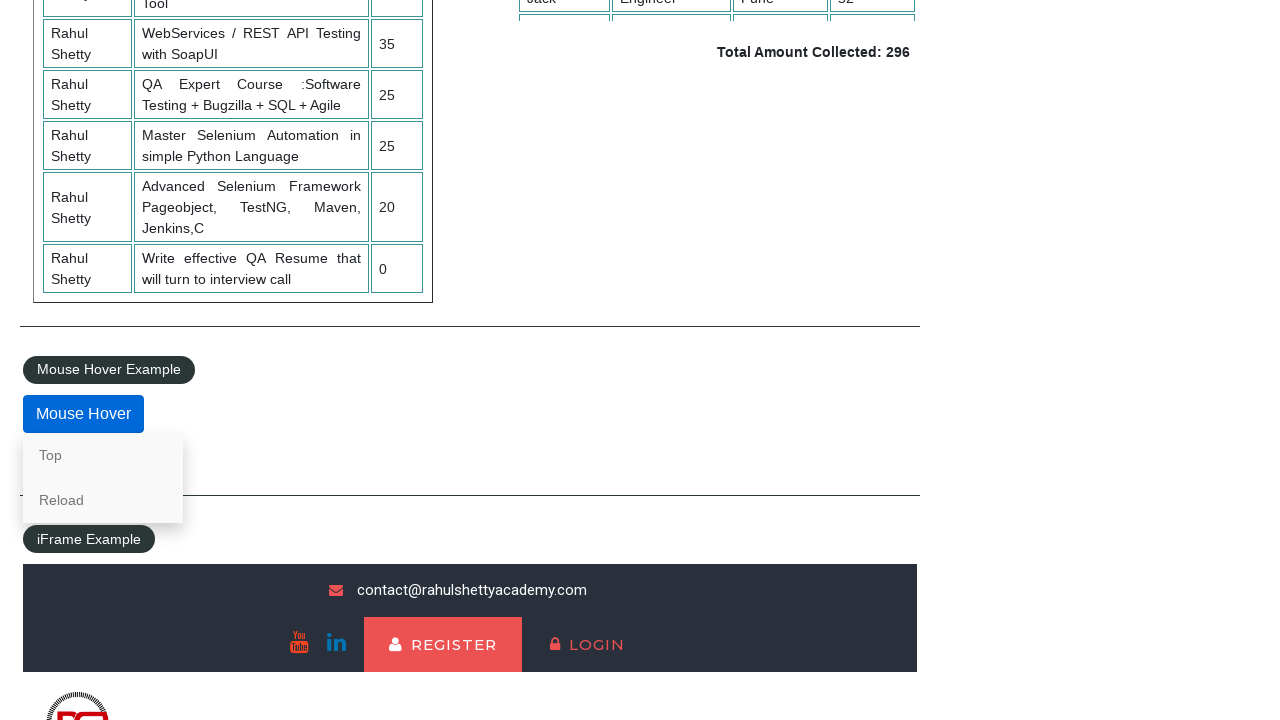

Located all menu items in the dropdown
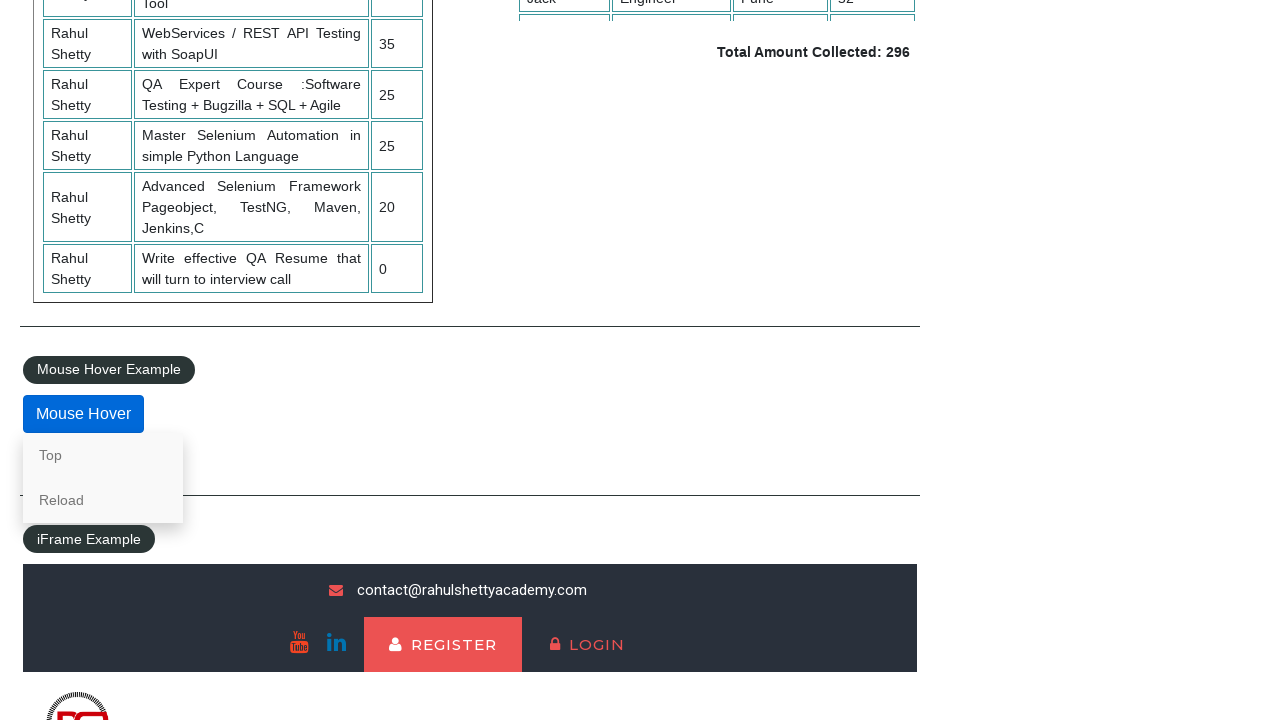

Clicked 'Top' option from dropdown menu at (103, 455) on xpath=/html/body/div[4]/div/fieldset/div/div/a >> nth=0
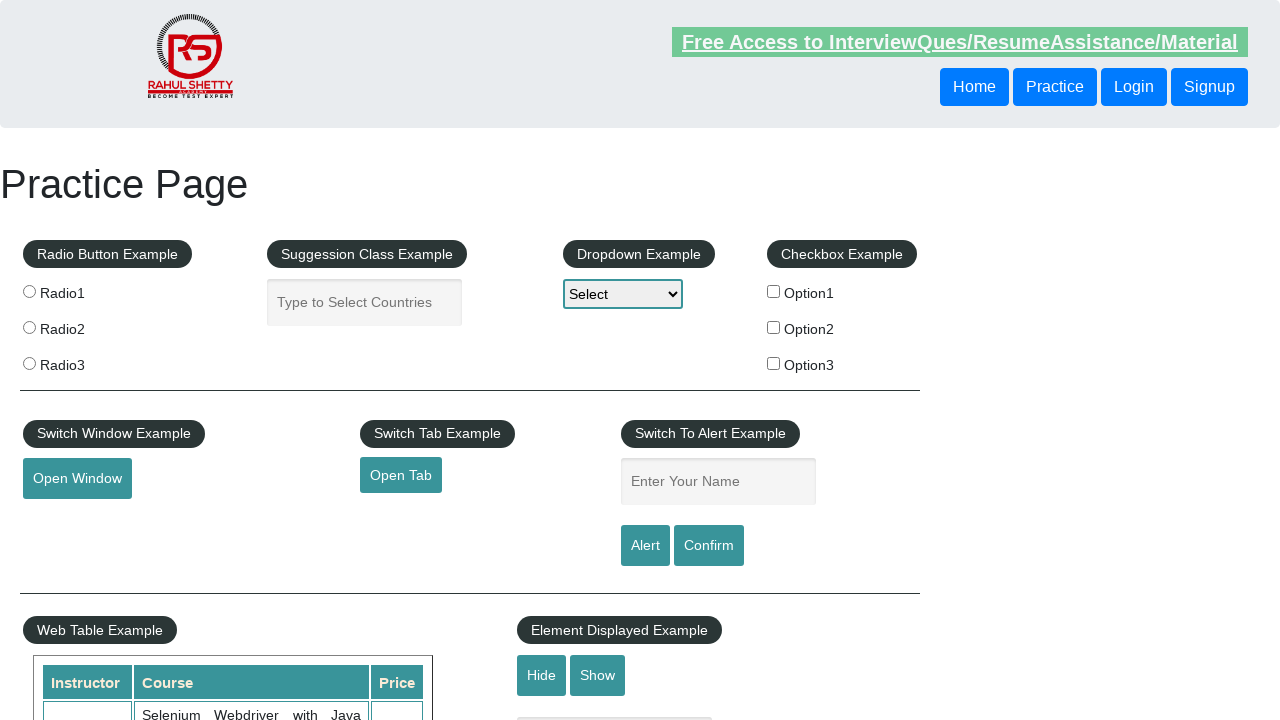

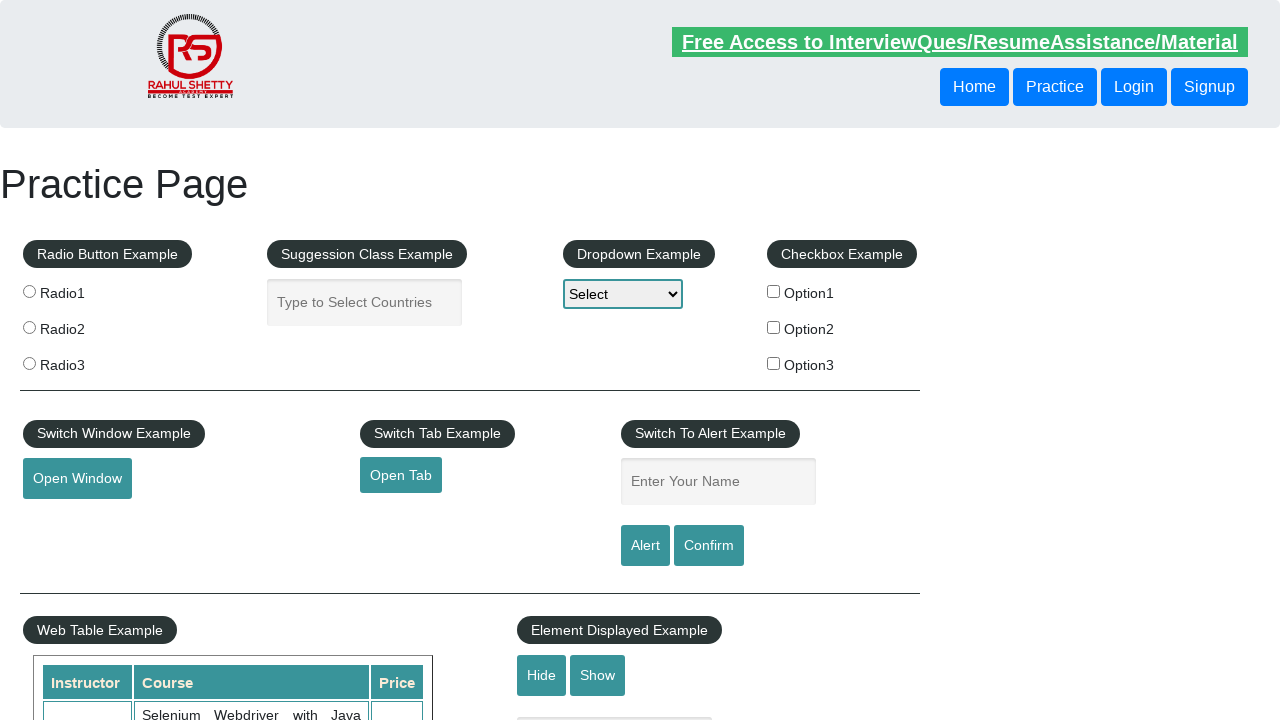